Tests checkbox interactions by checking and unchecking single and multiple checkboxes on the page.

Starting URL: https://rahulshettyacademy.com/AutomationPractice/

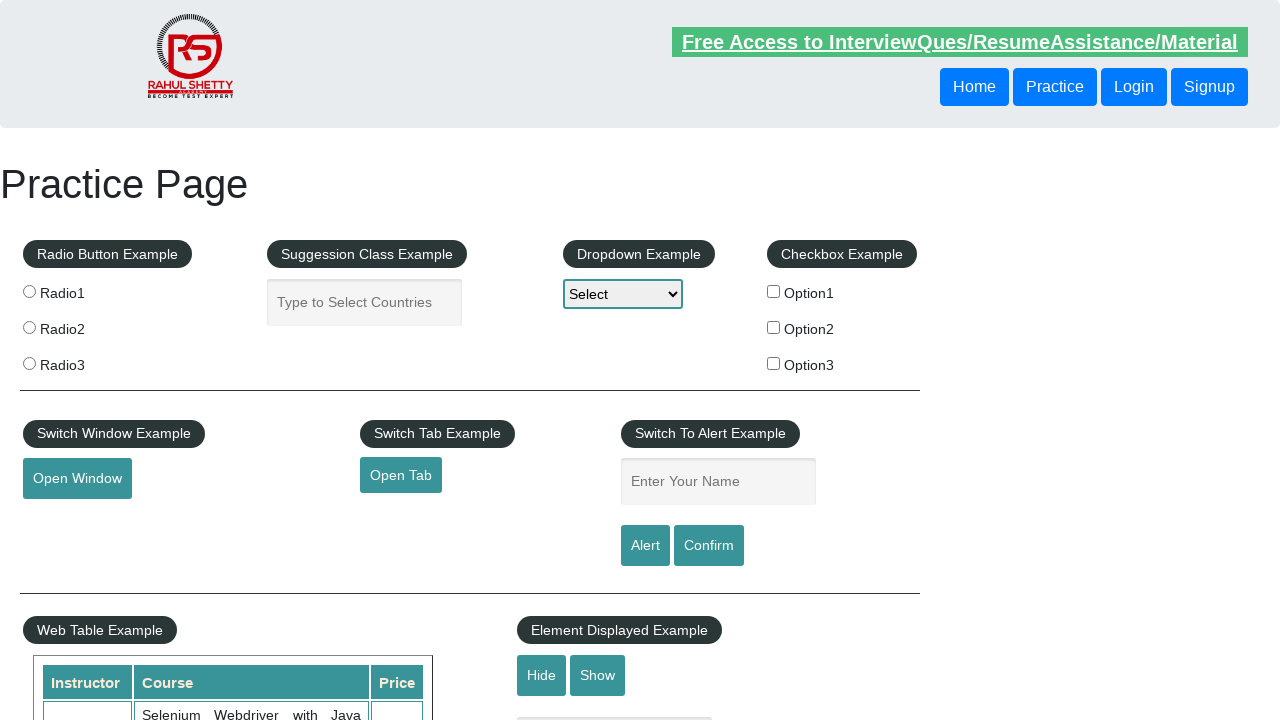

Checked checkbox with value 'option1' at (774, 291) on #checkBoxOption1
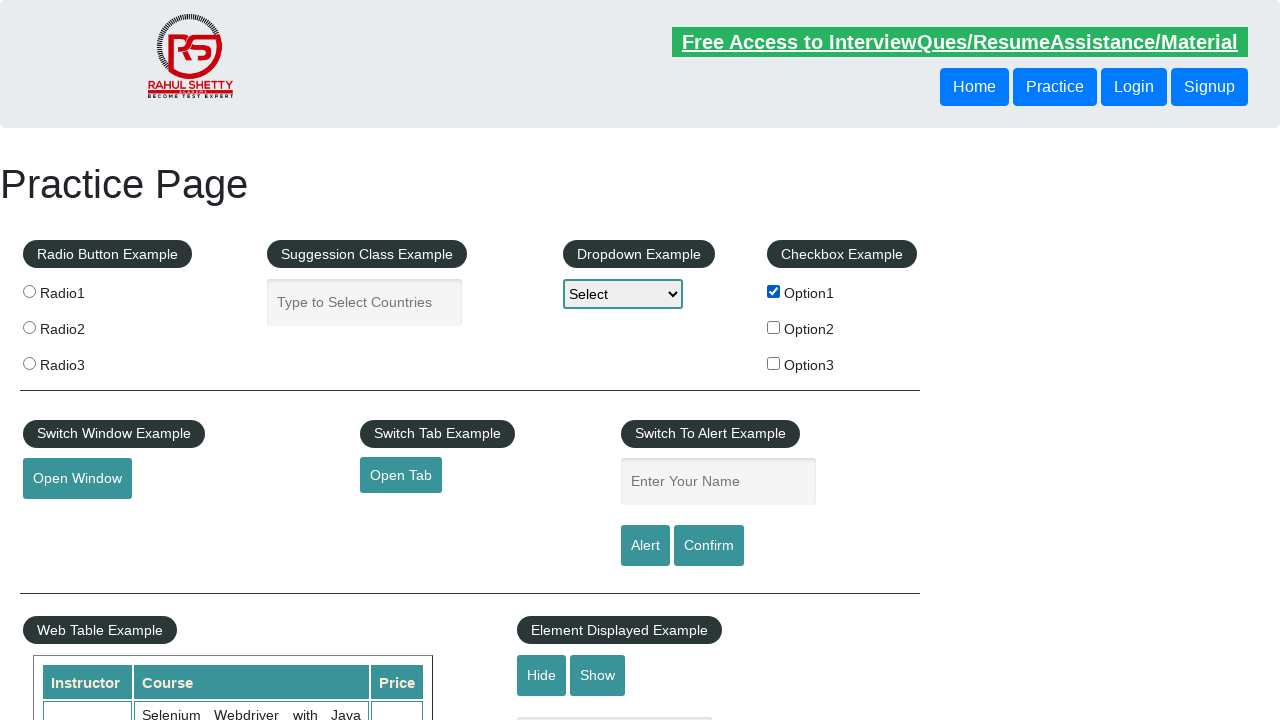

Verified that 'option1' checkbox is checked
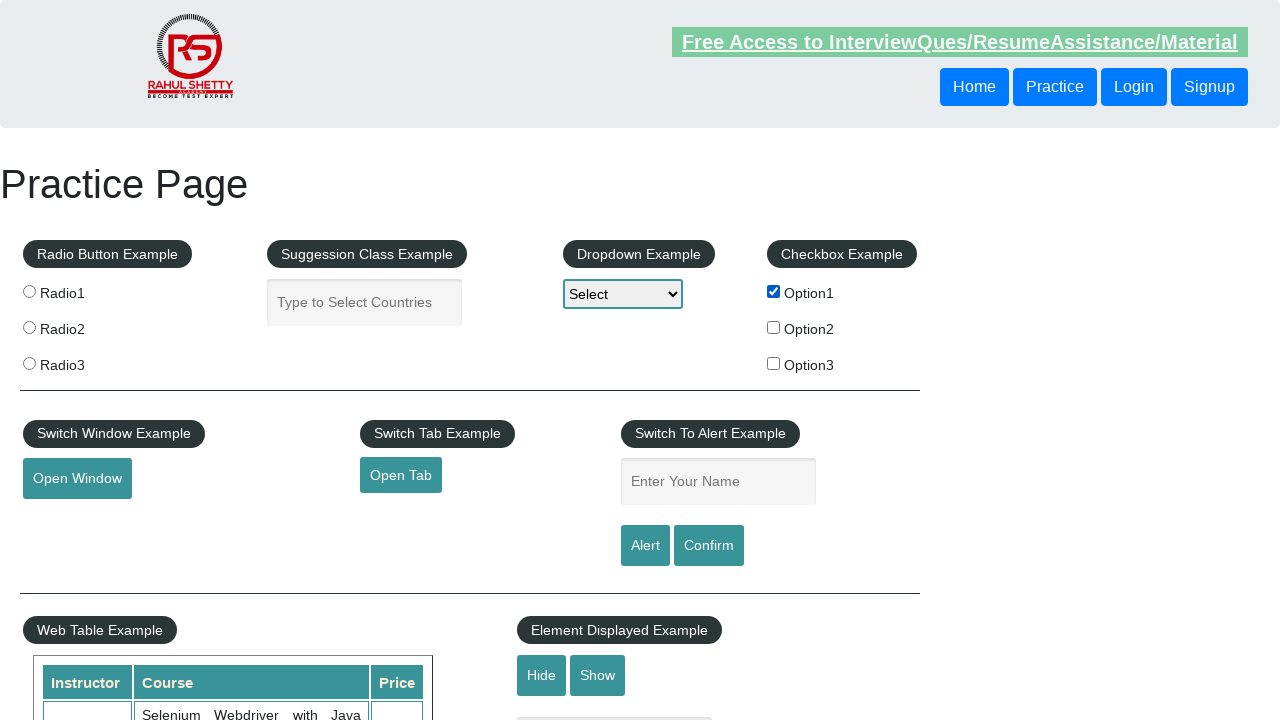

Unchecked checkbox with value 'option1' at (774, 291) on #checkBoxOption1
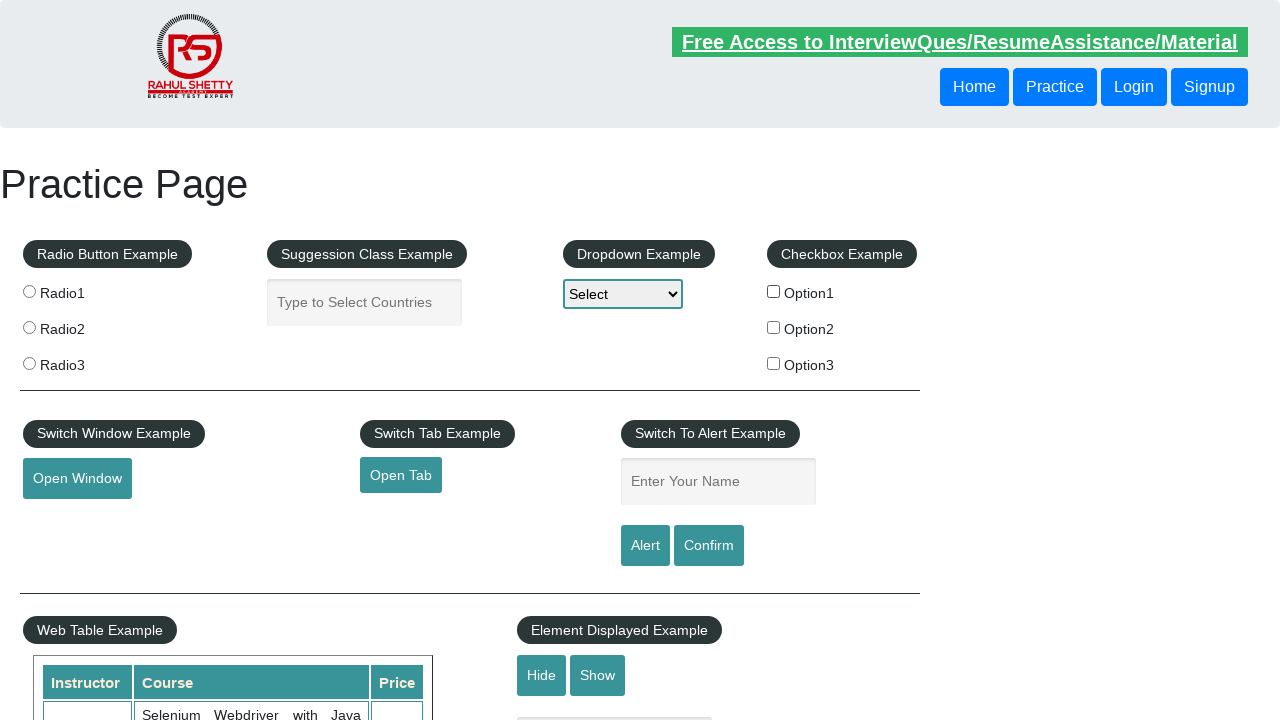

Verified that 'option1' checkbox is unchecked
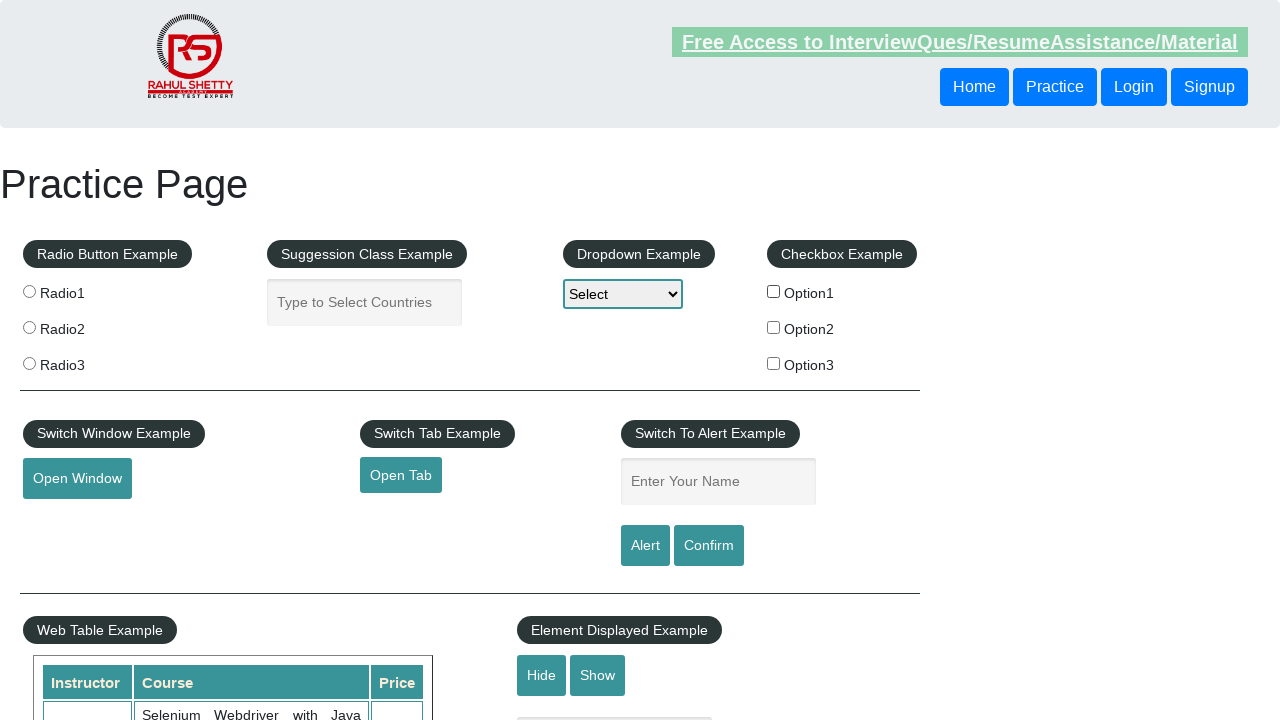

Checked checkbox with value 'option2' at (774, 327) on input[type='checkbox'][value='option2']
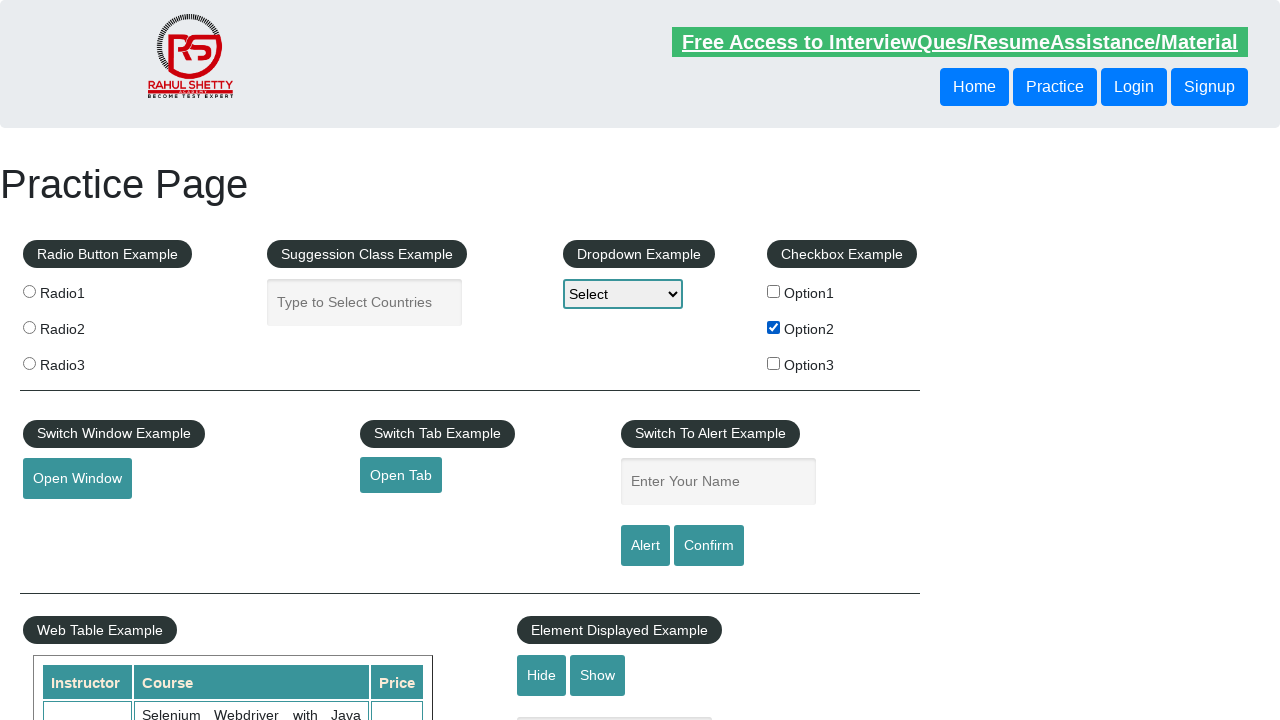

Checked checkbox with value 'option3' at (774, 363) on input[type='checkbox'][value='option3']
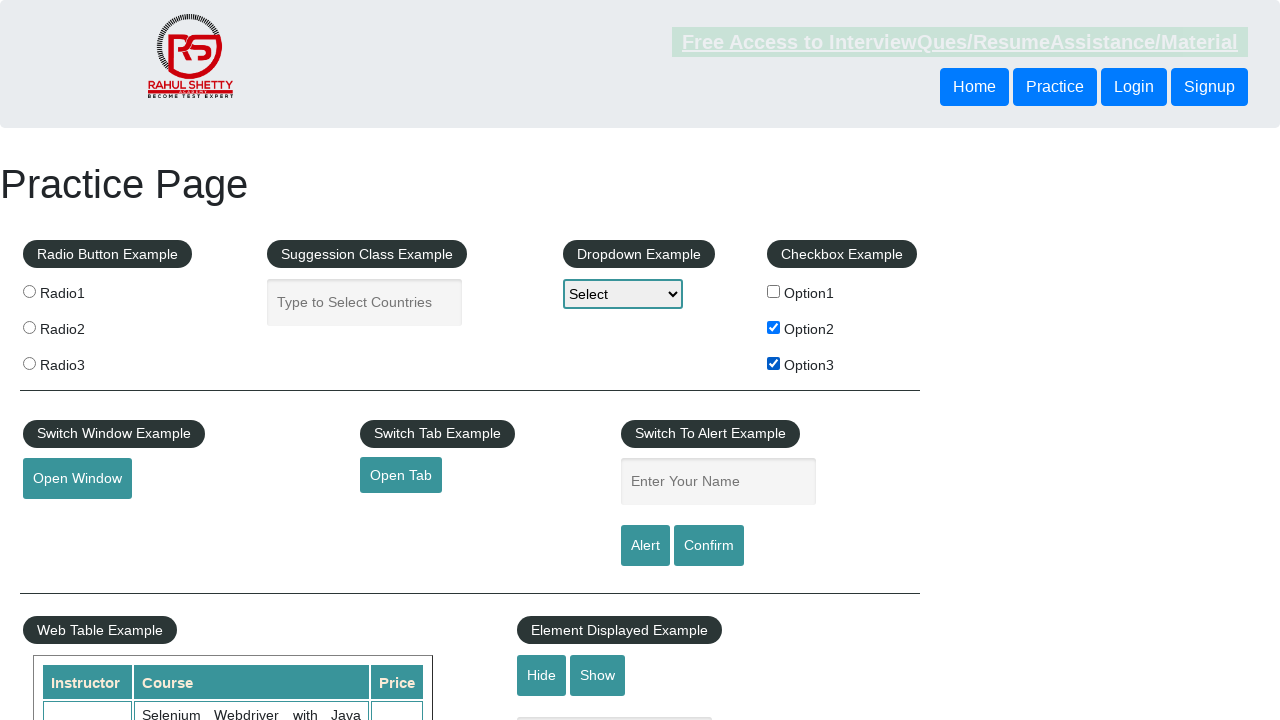

Unchecked checkbox with value 'option2' at (774, 327) on input[type='checkbox'][value='option2']
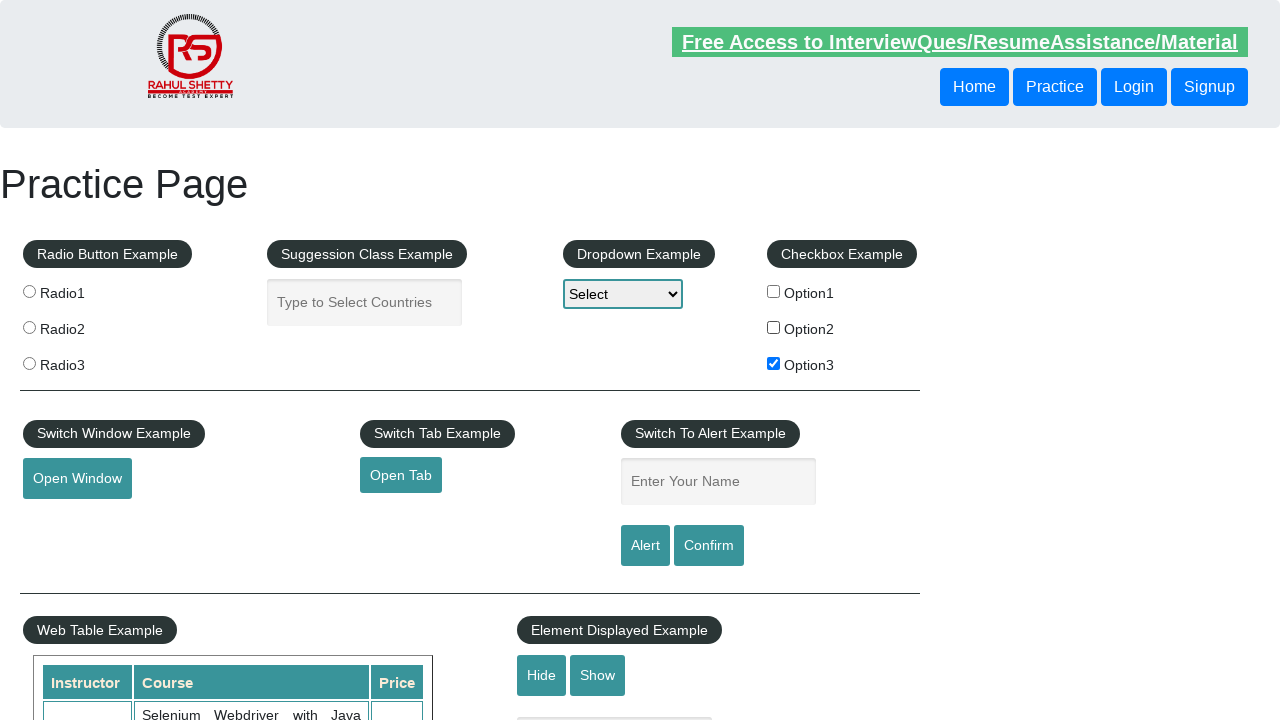

Unchecked checkbox with value 'option3' at (774, 363) on input[type='checkbox'][value='option3']
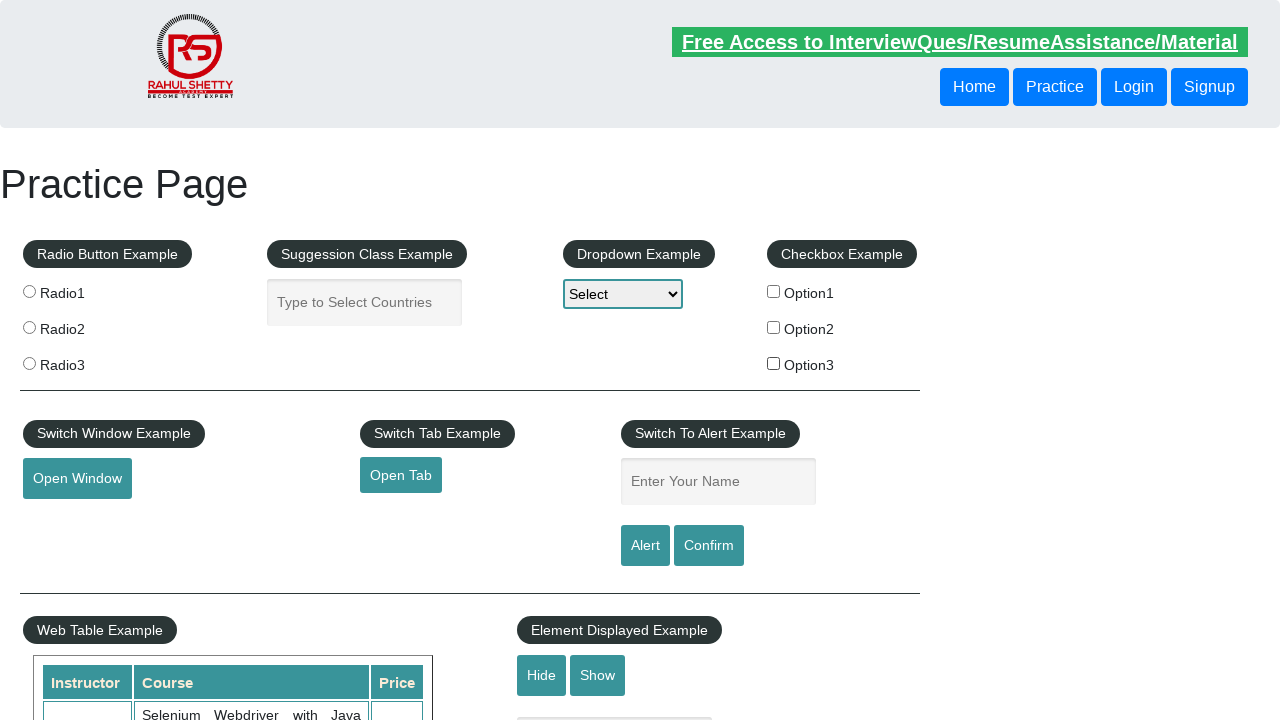

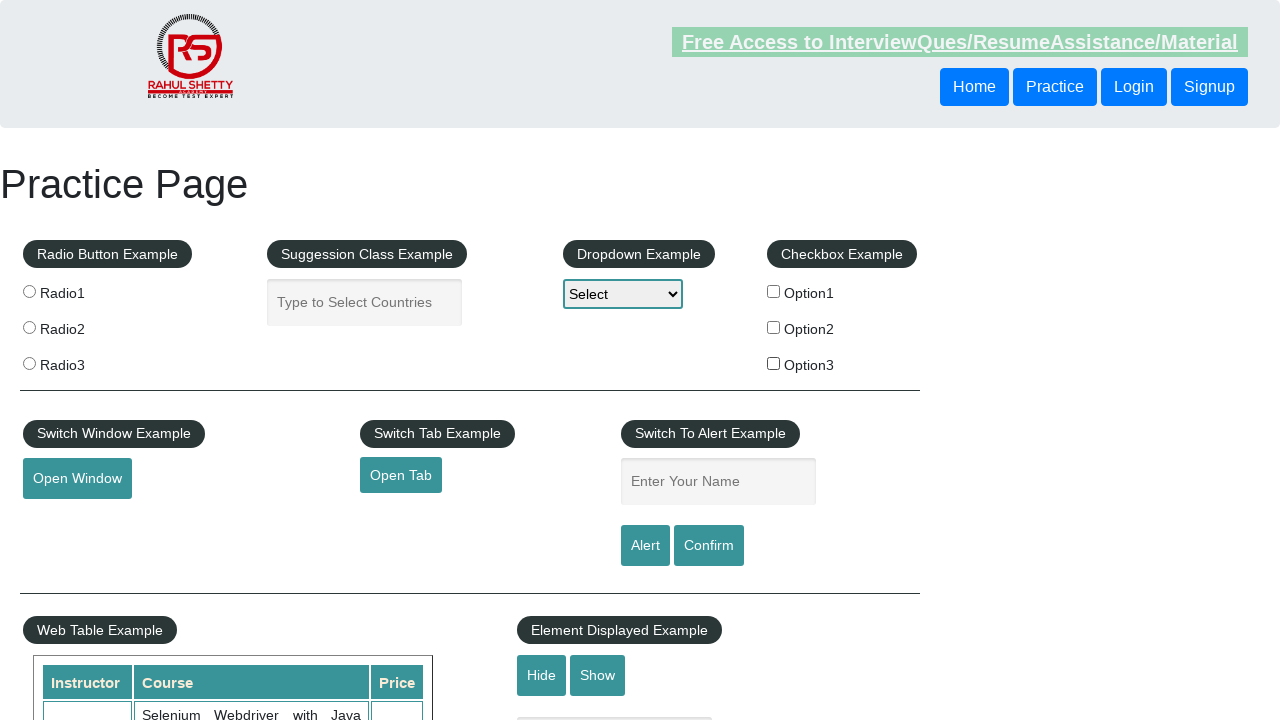